Navigates to the DMart India homepage and verifies the page loads successfully

Starting URL: https://www.dmartindia.com/

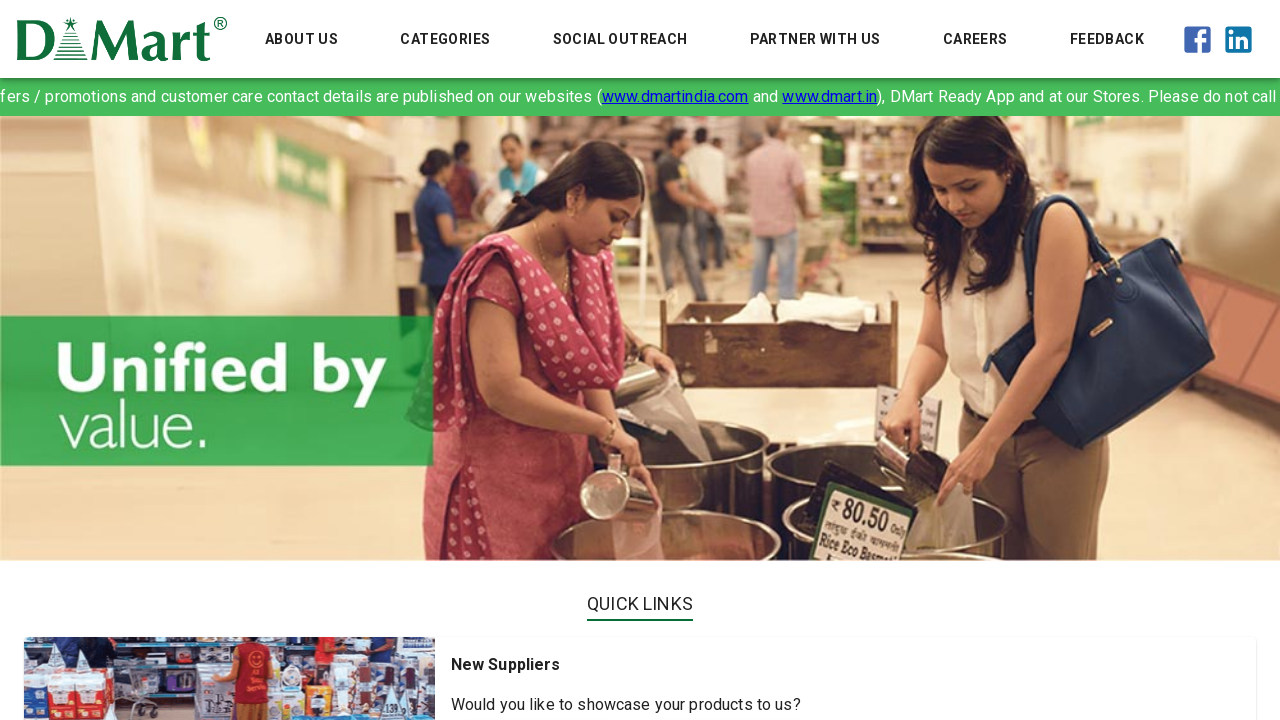

Waited for page DOM to fully load
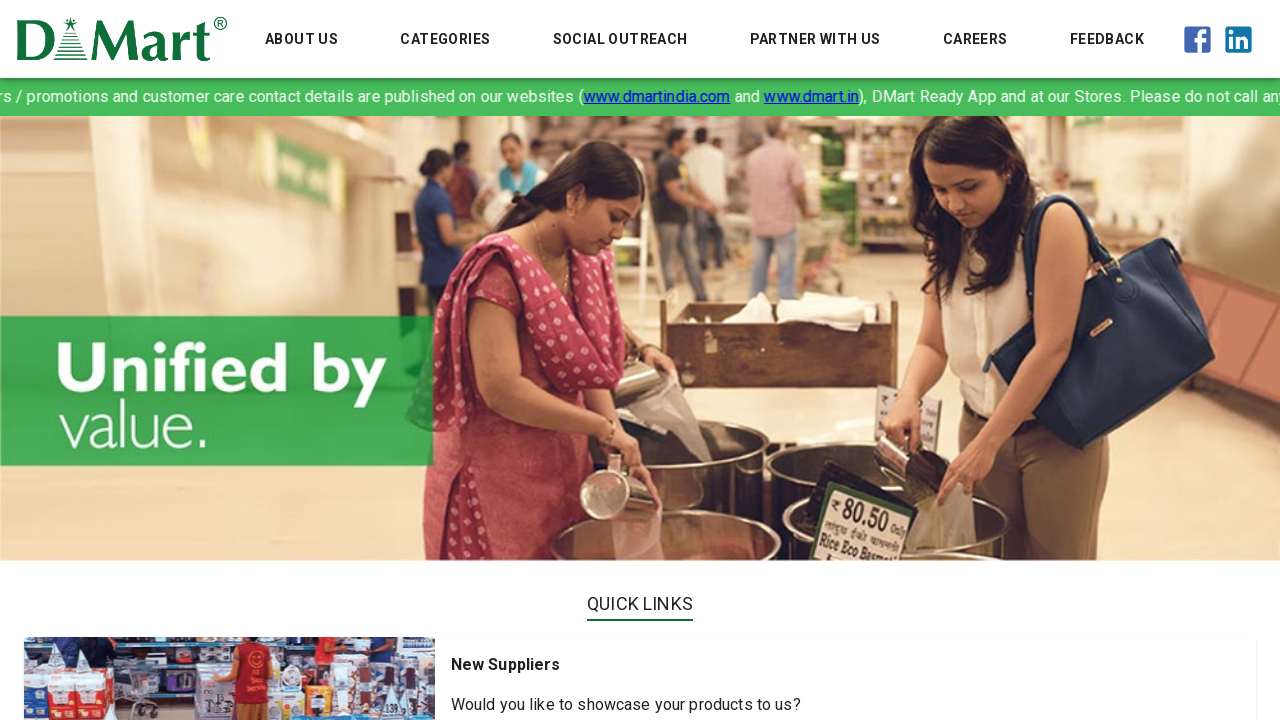

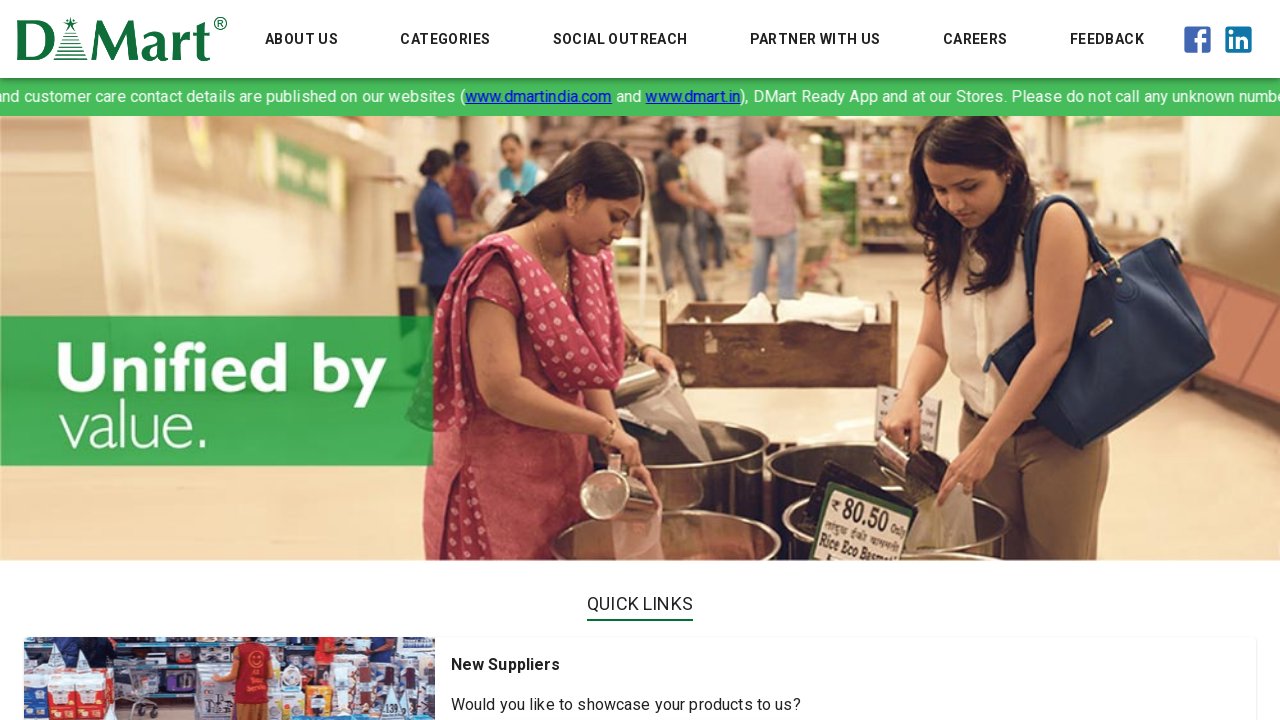